Tests drag and drop functionality by dragging an element to a new position within an iframe

Starting URL: http://jqueryui.com/draggable/

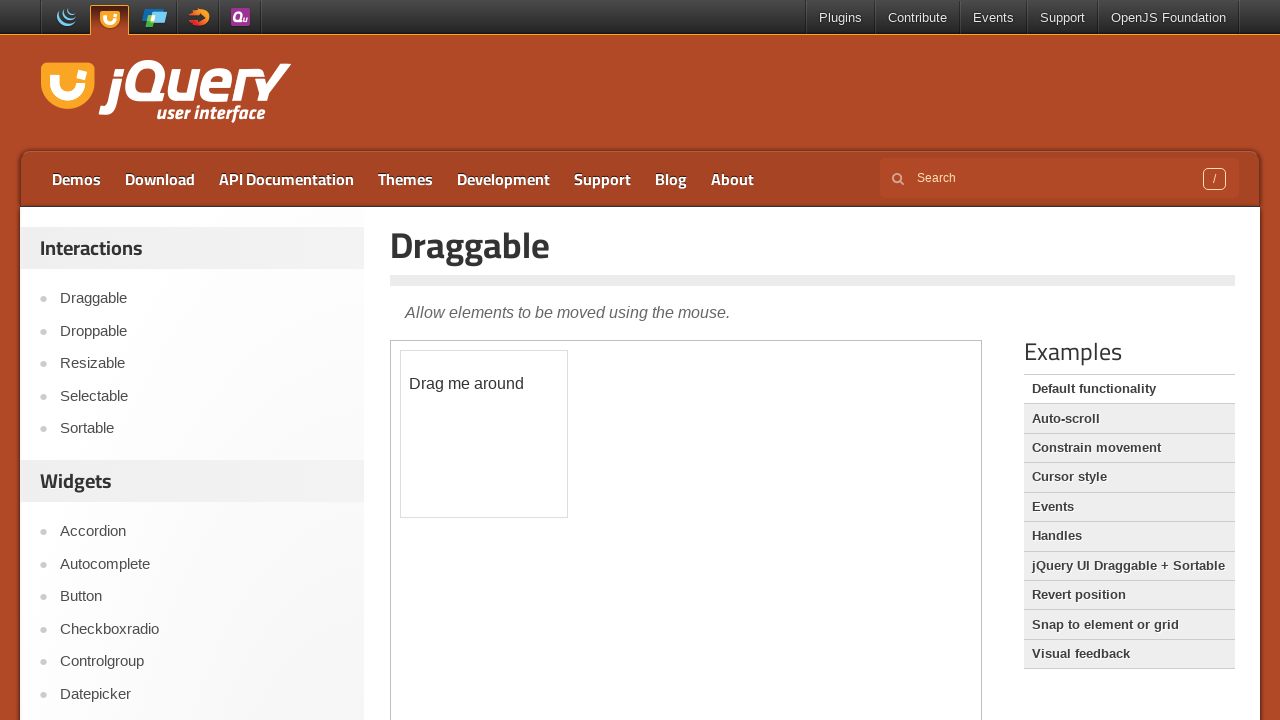

Located the iframe containing draggable elements
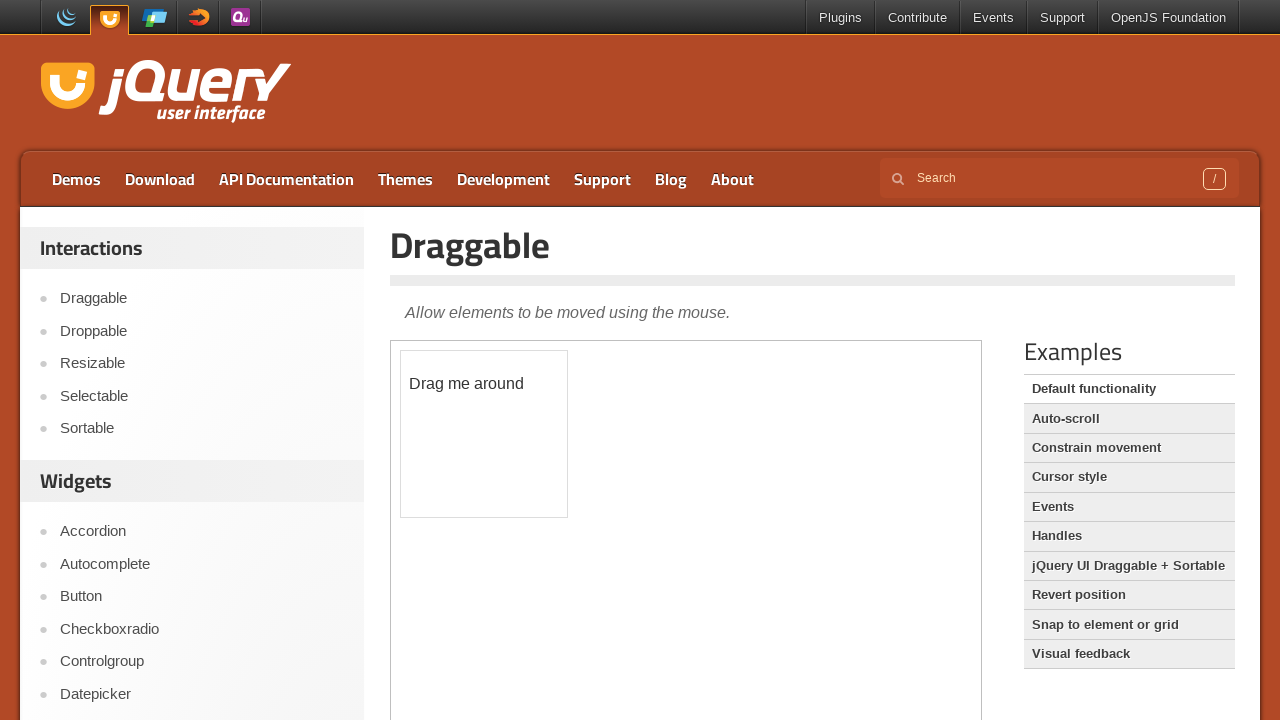

Located the draggable element within the iframe
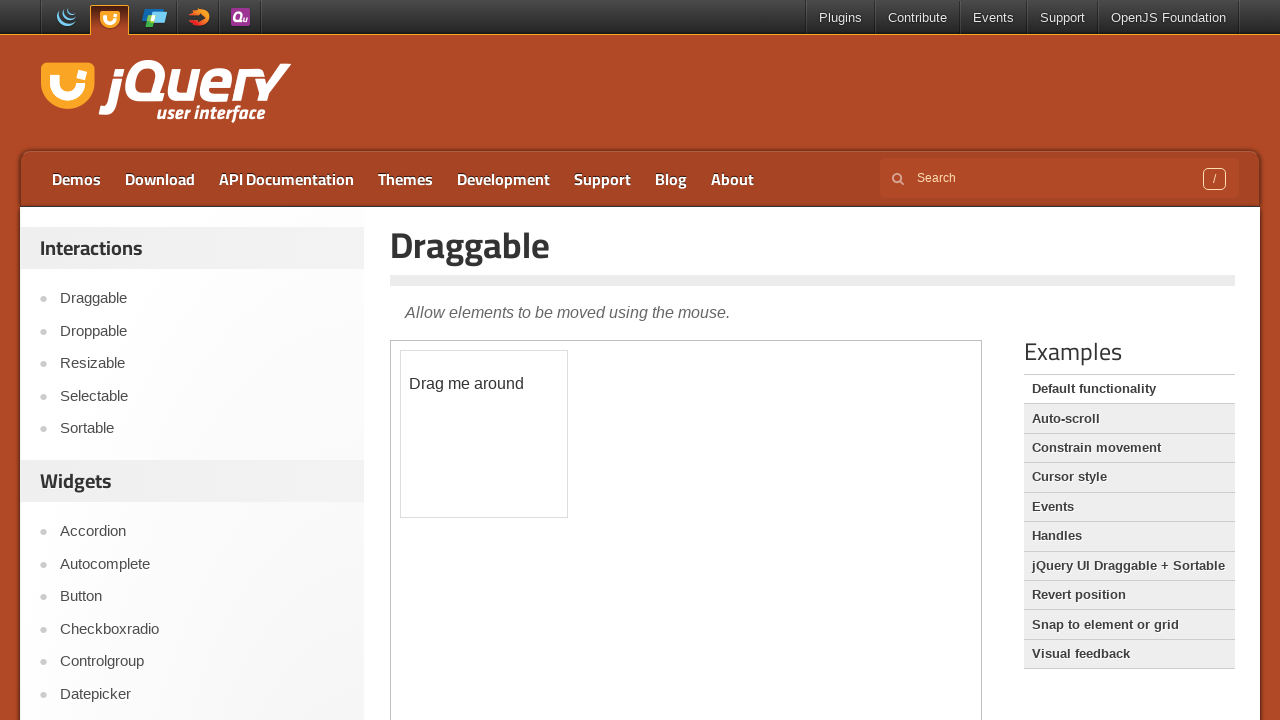

Retrieved bounding box of the draggable element
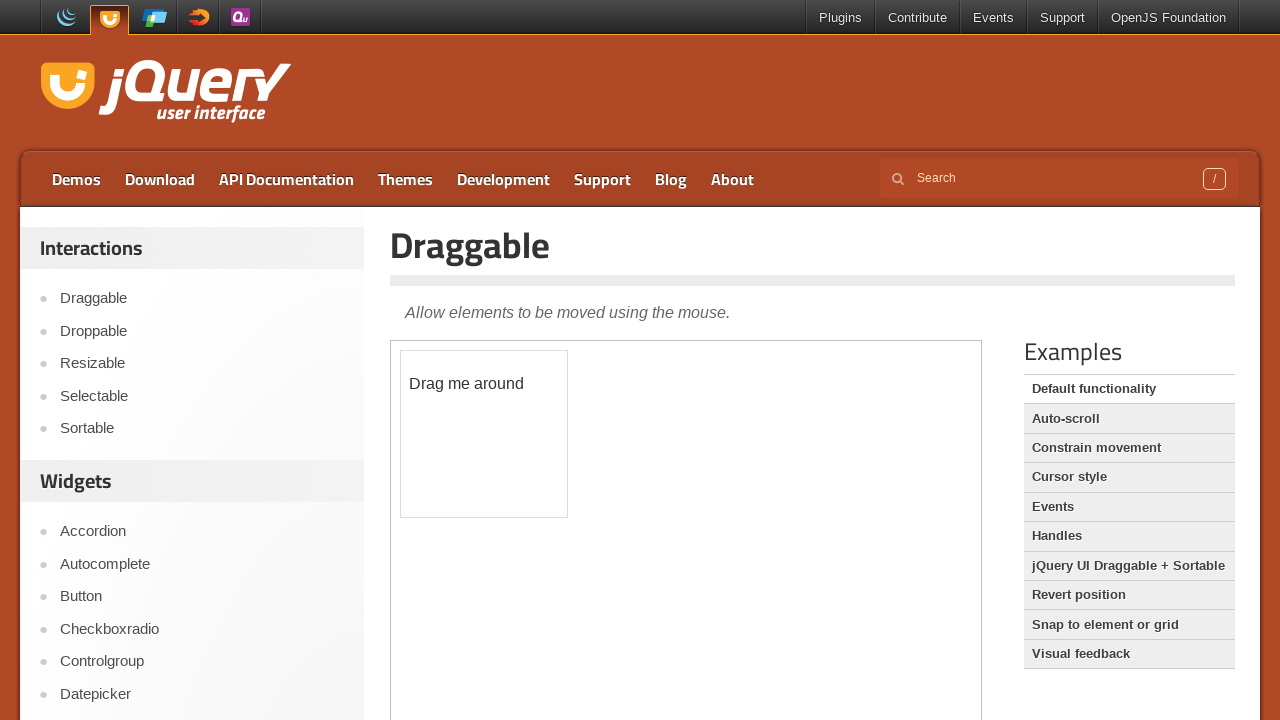

Moved mouse to center of draggable element at (484, 434)
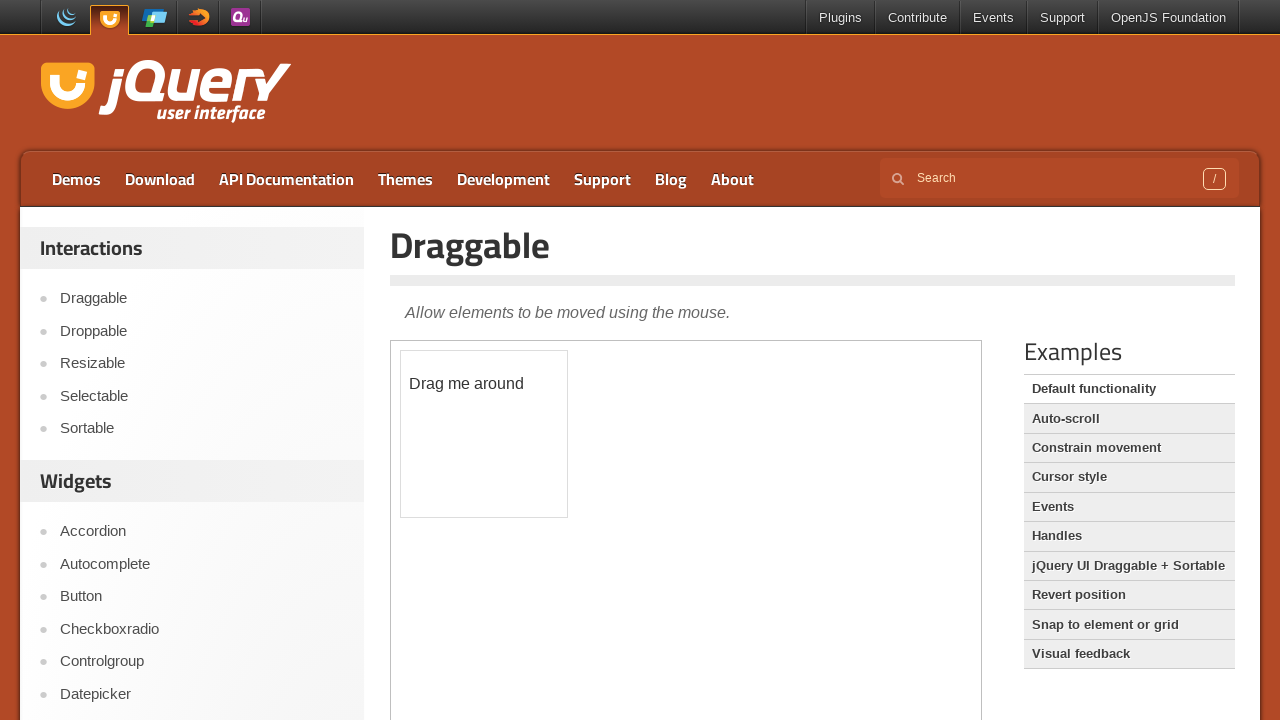

Pressed mouse button down to start drag at (484, 434)
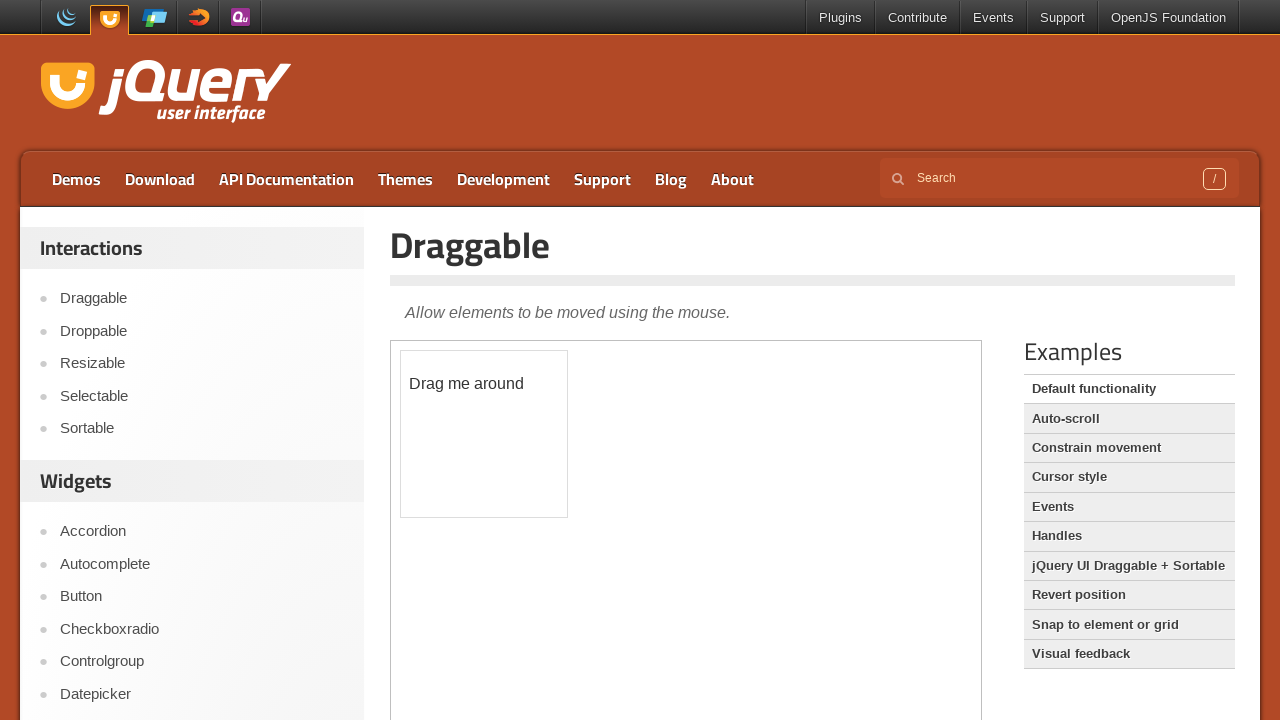

Moved element 20 pixels right and 20 pixels down at (504, 454)
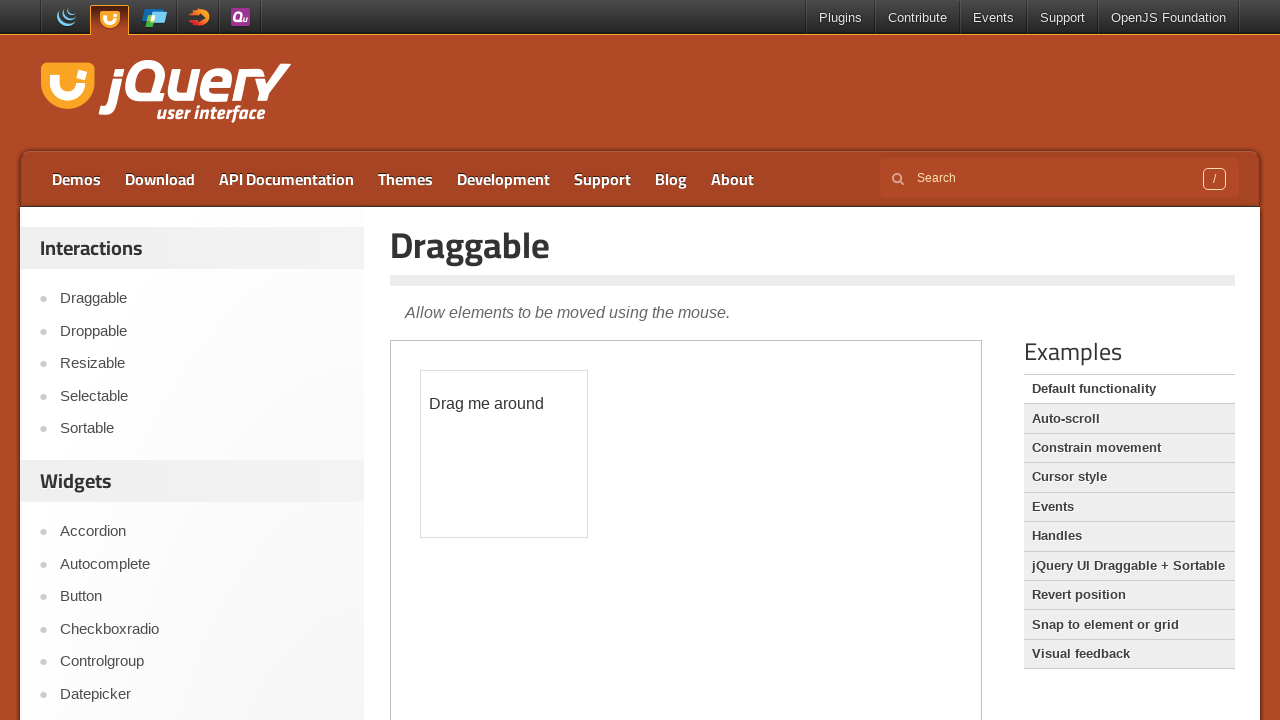

Released mouse button to complete drag and drop at (504, 454)
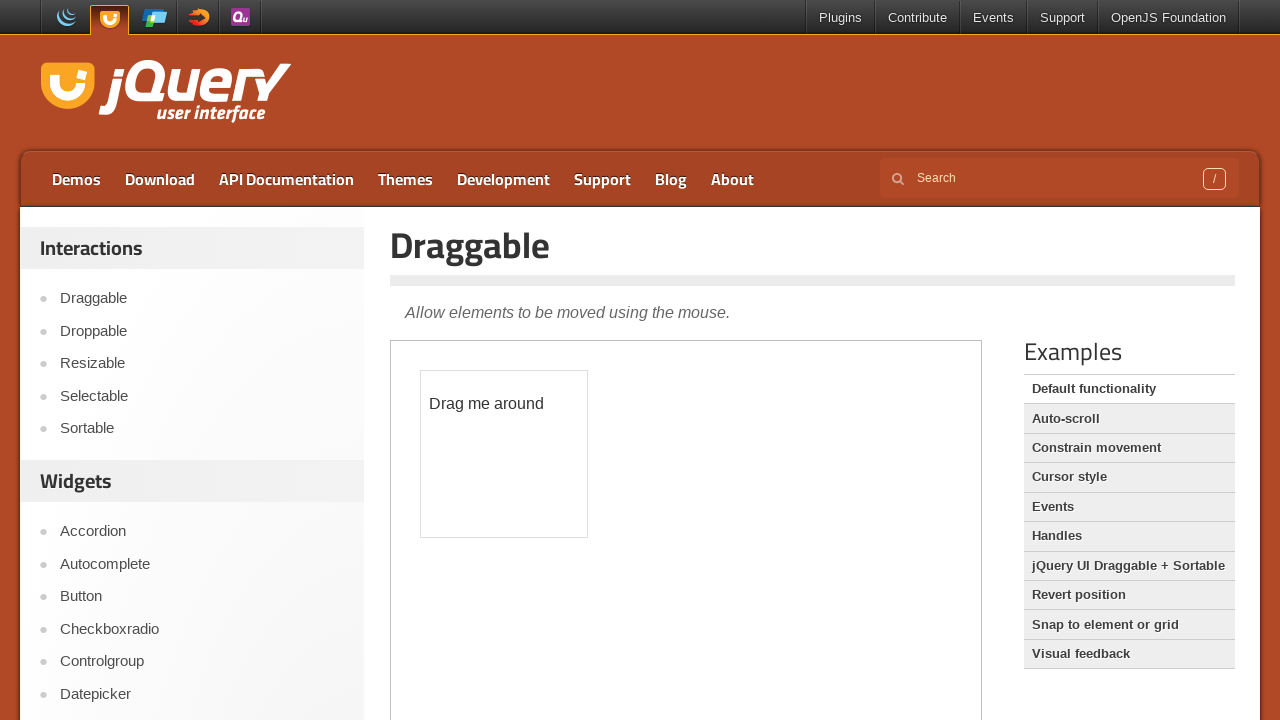

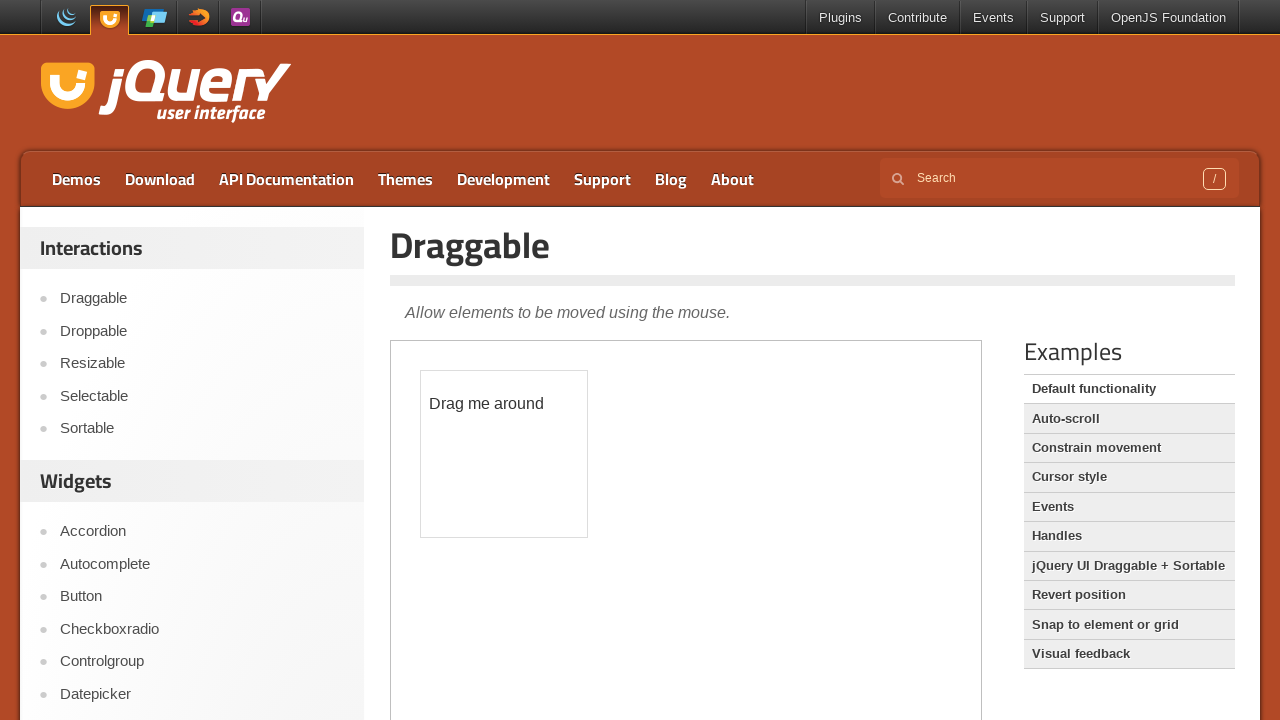